Tests a form interaction by reading a hidden value from an element's attribute, calculating a mathematical result, filling in the answer, selecting checkbox and radio options, and submitting the form.

Starting URL: http://suninjuly.github.io/get_attribute.html

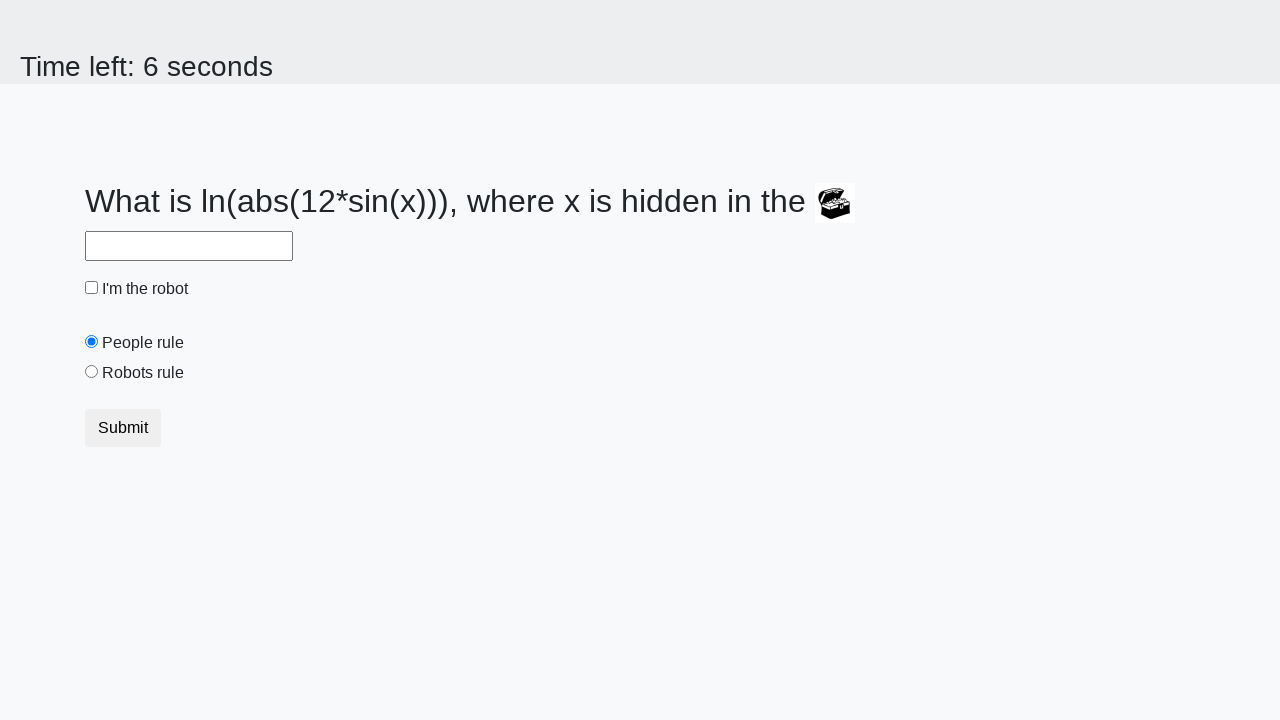

Located treasure element with hidden value
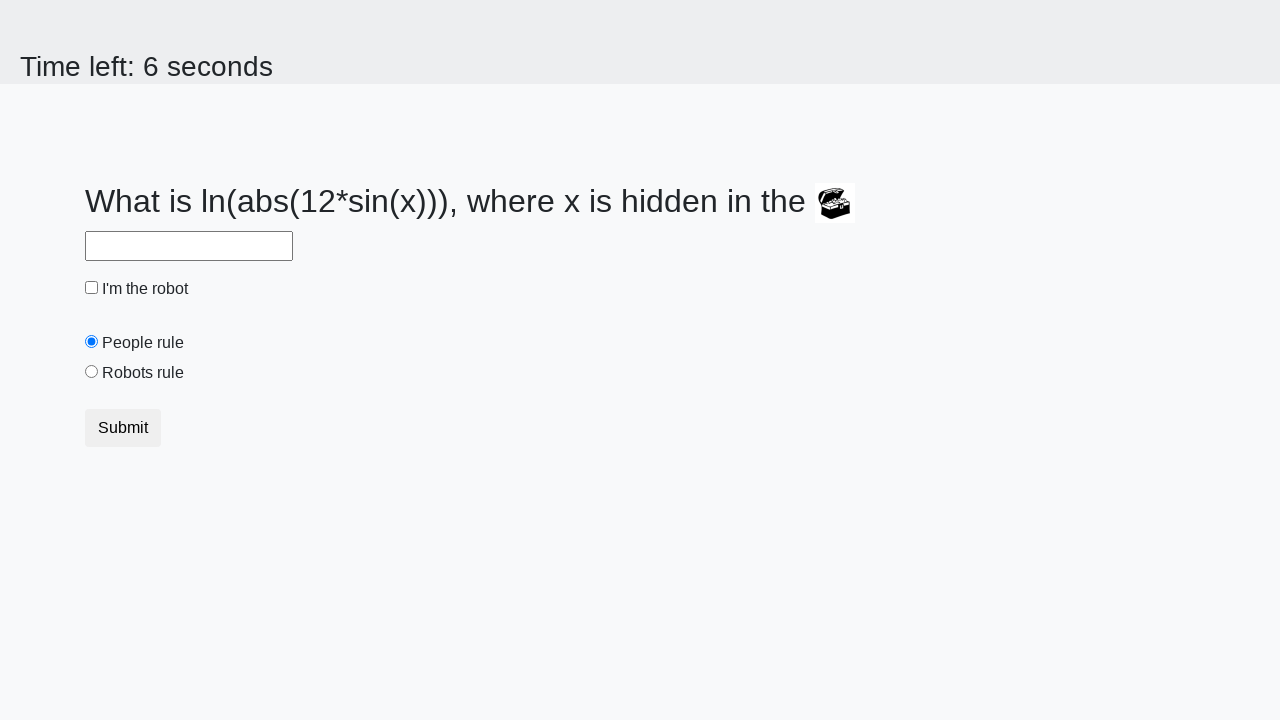

Retrieved hidden valuex attribute from treasure element
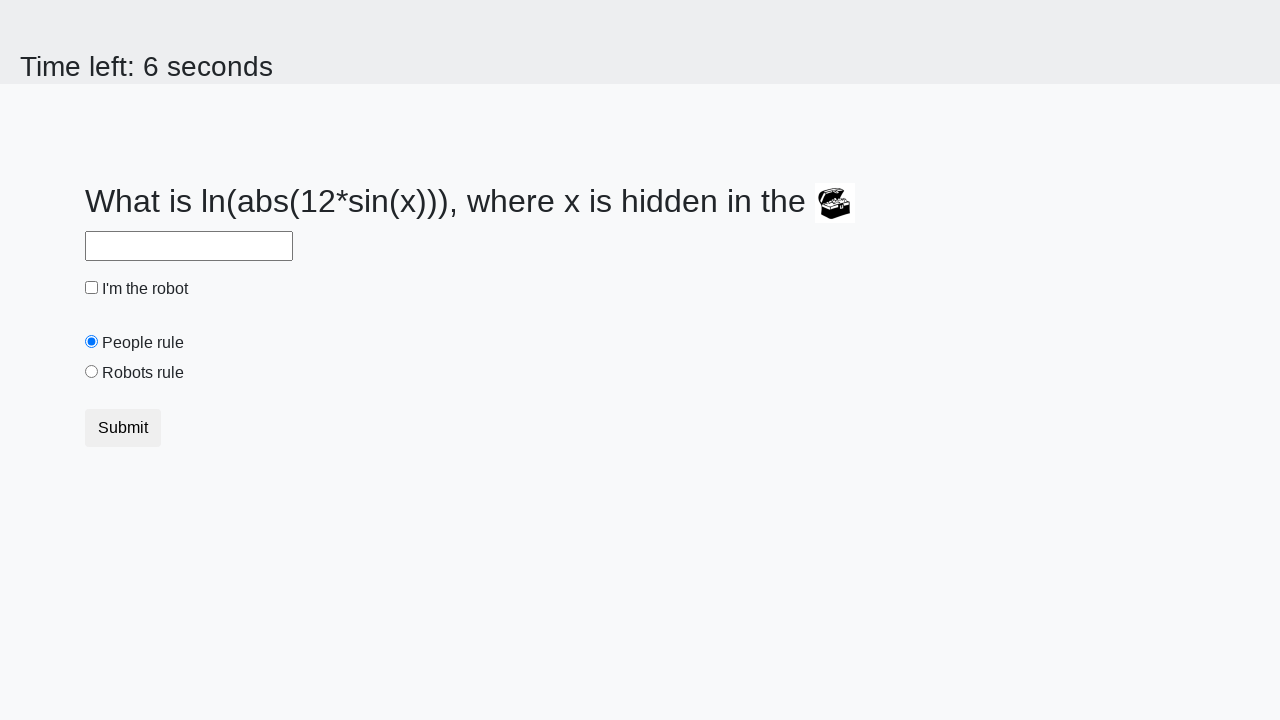

Calculated mathematical result using formula: log(abs(12 * sin(346))) = 1.5985289061791748
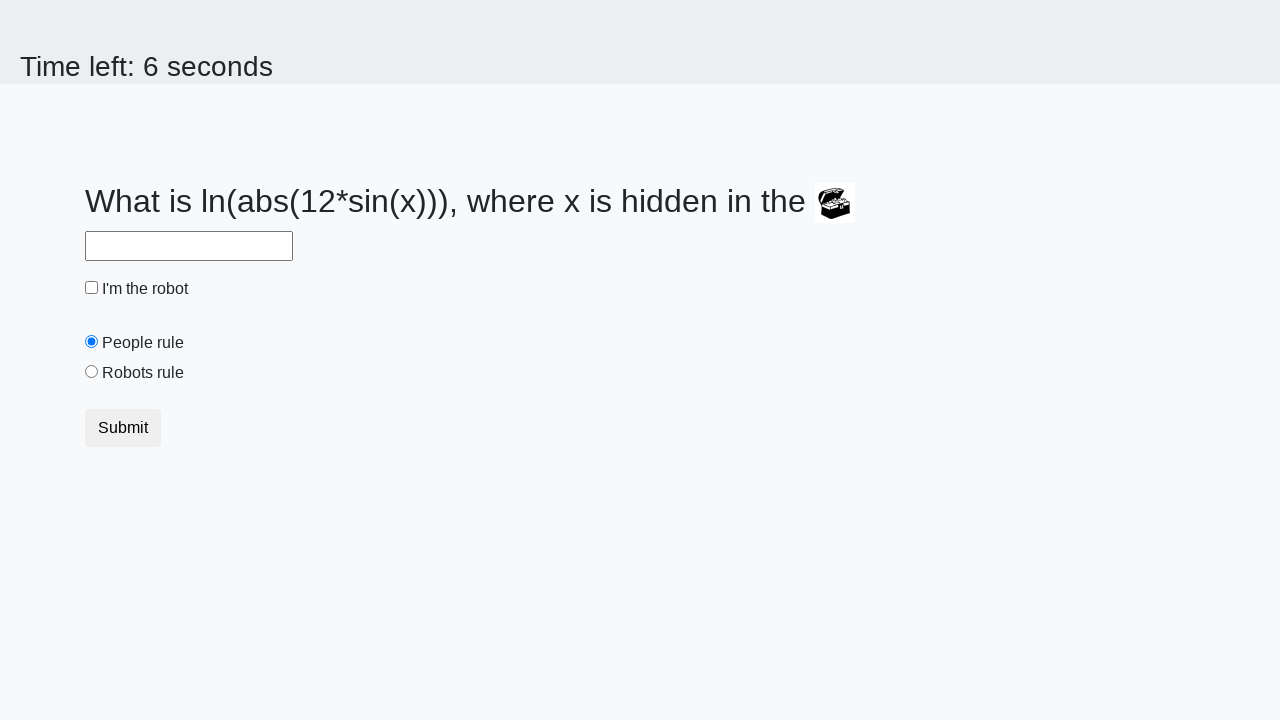

Filled answer field with calculated value: 1.5985289061791748 on #answer
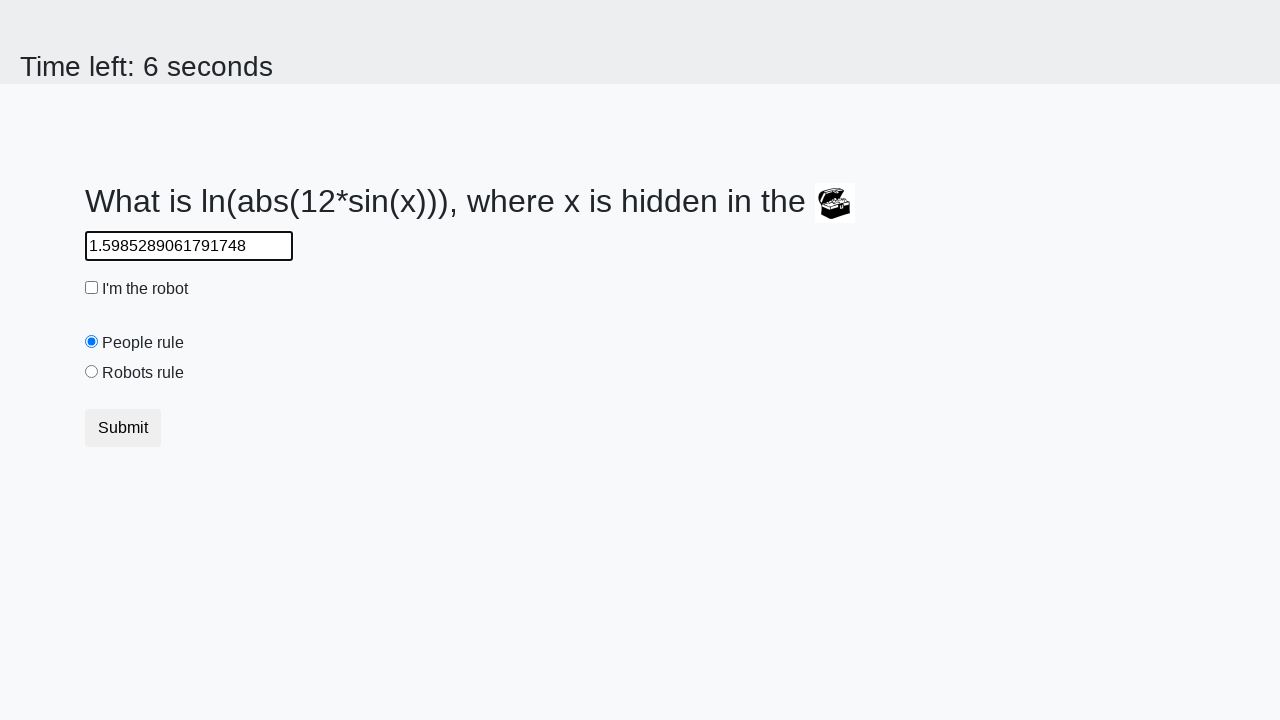

Clicked robot checkbox to enable it at (92, 288) on #robotCheckbox
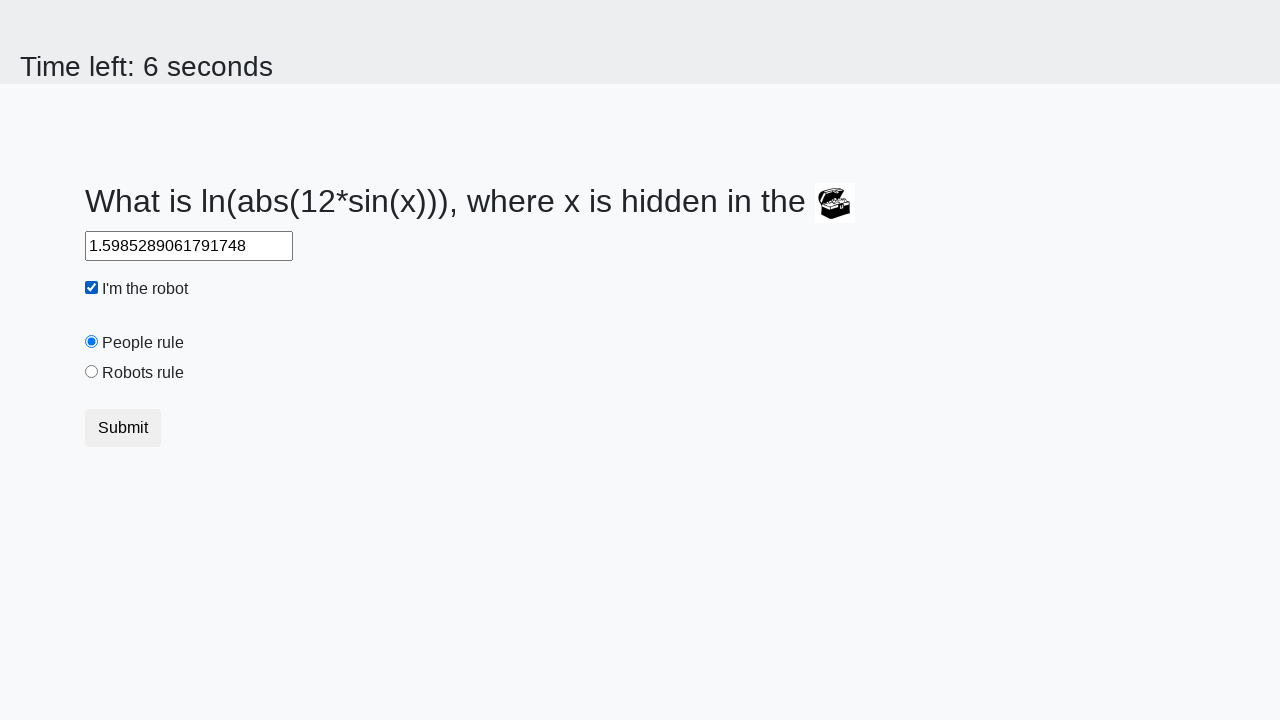

Selected 'robots rule' radio button option at (92, 372) on #robotsRule
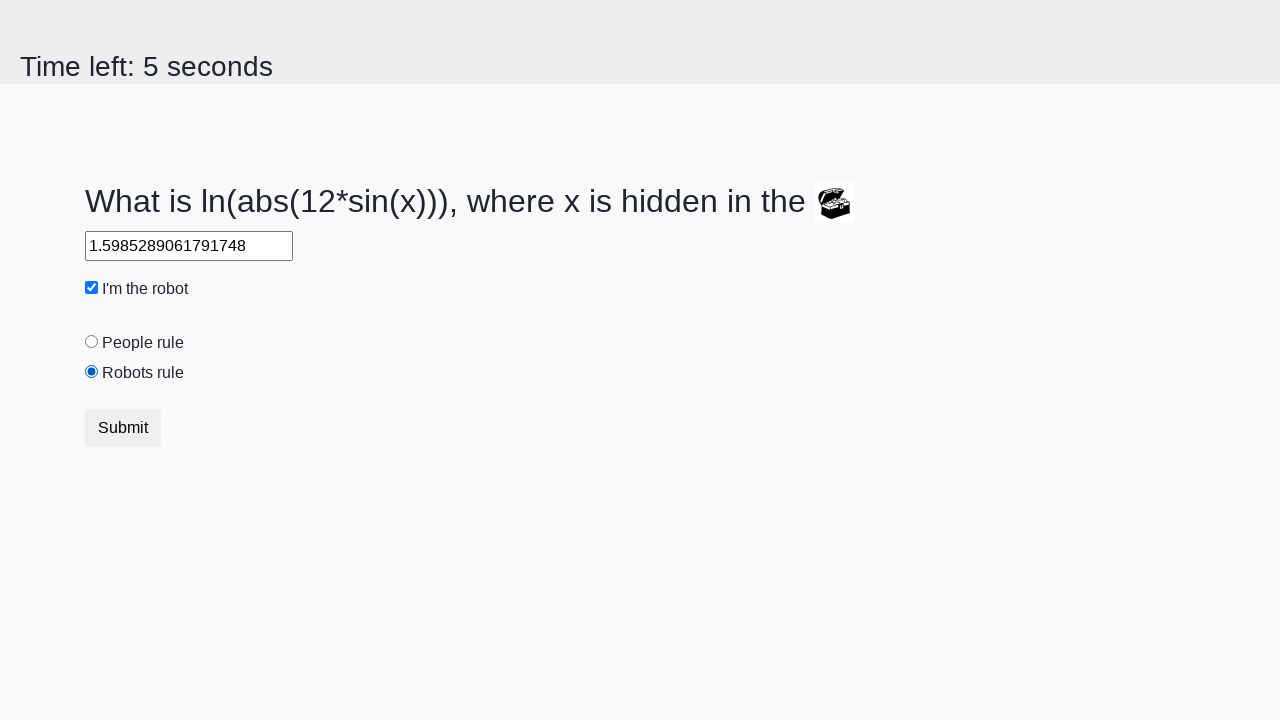

Clicked submit button to complete form submission at (123, 428) on button.btn
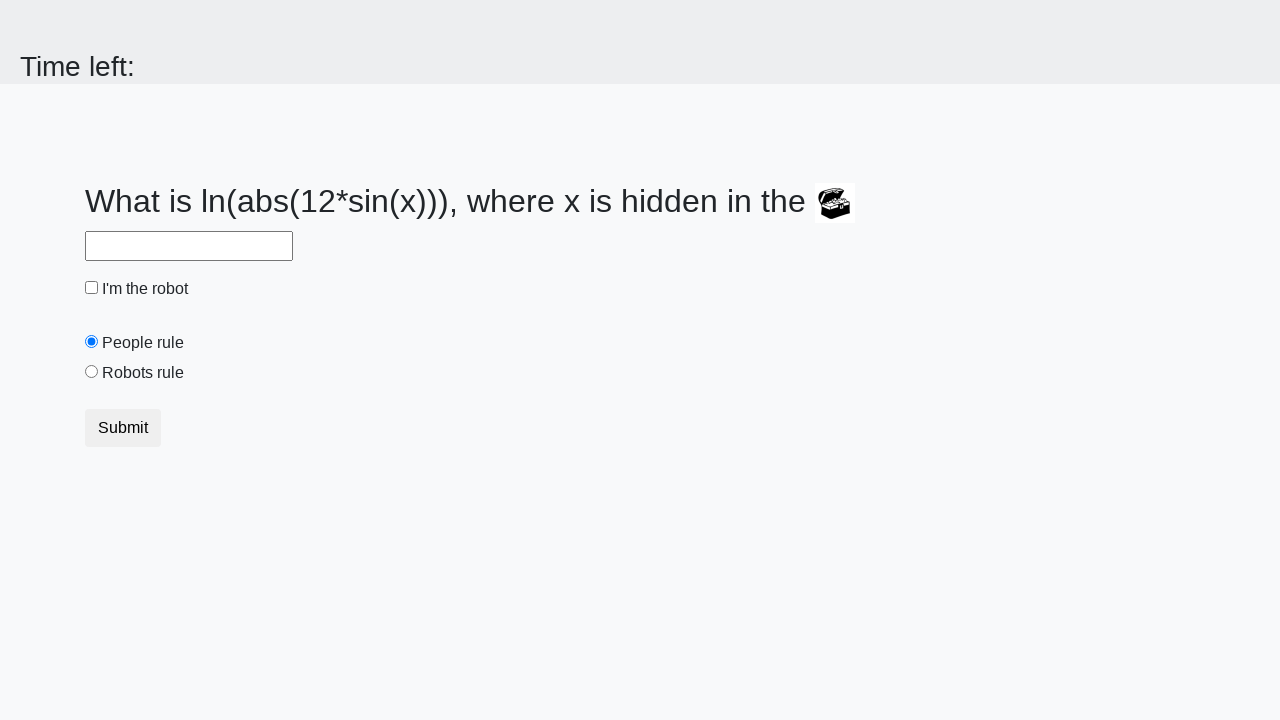

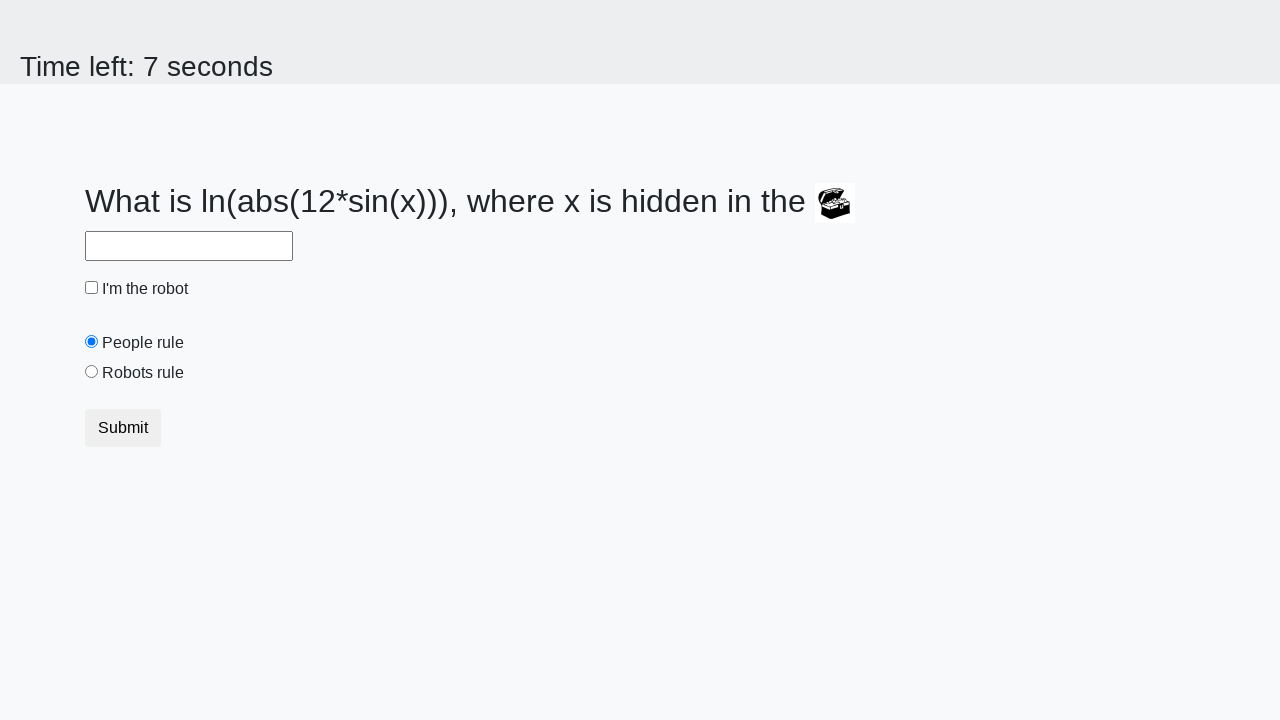